Tests BMI calculator for overweight scenario by entering weight (180kg), height (200cm), age (20), selecting male gender, and verifying the calculated BMI result

Starting URL: https://60tools.com/de/tool/bmi-calculator

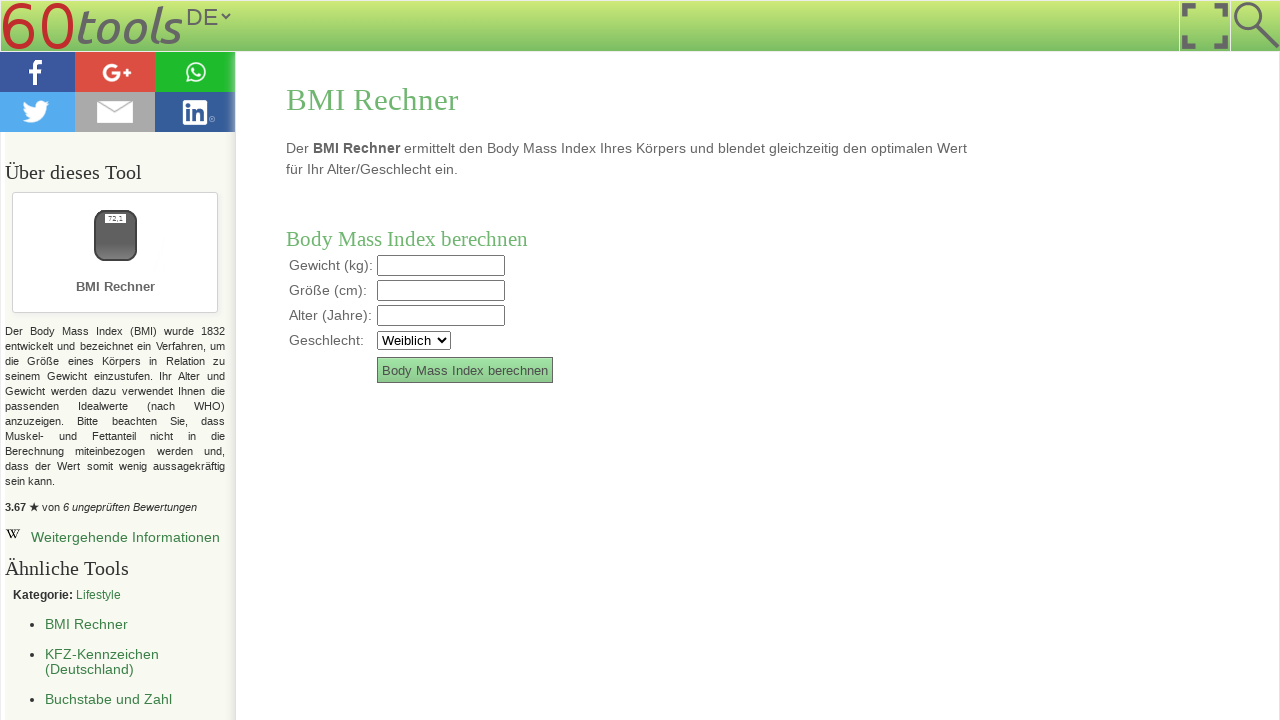

Entered weight value of 180 kg on input[name='weight']
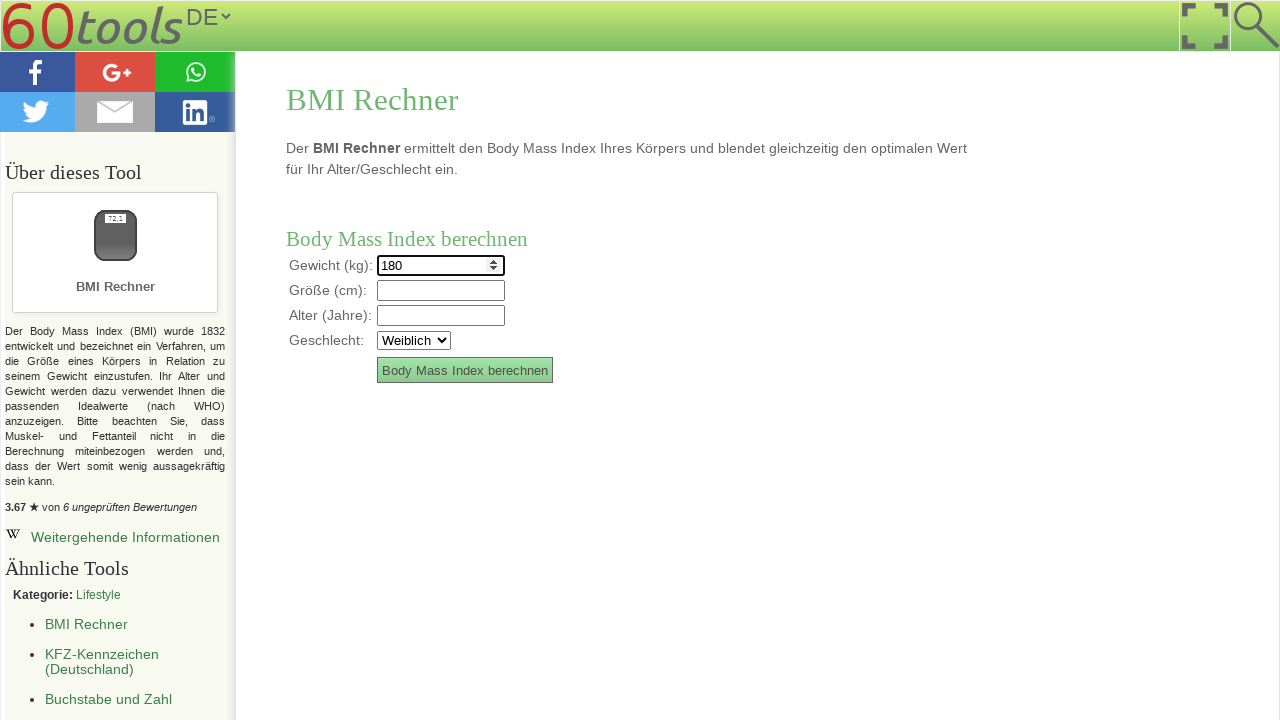

Entered height value of 200 cm on input[name='size']
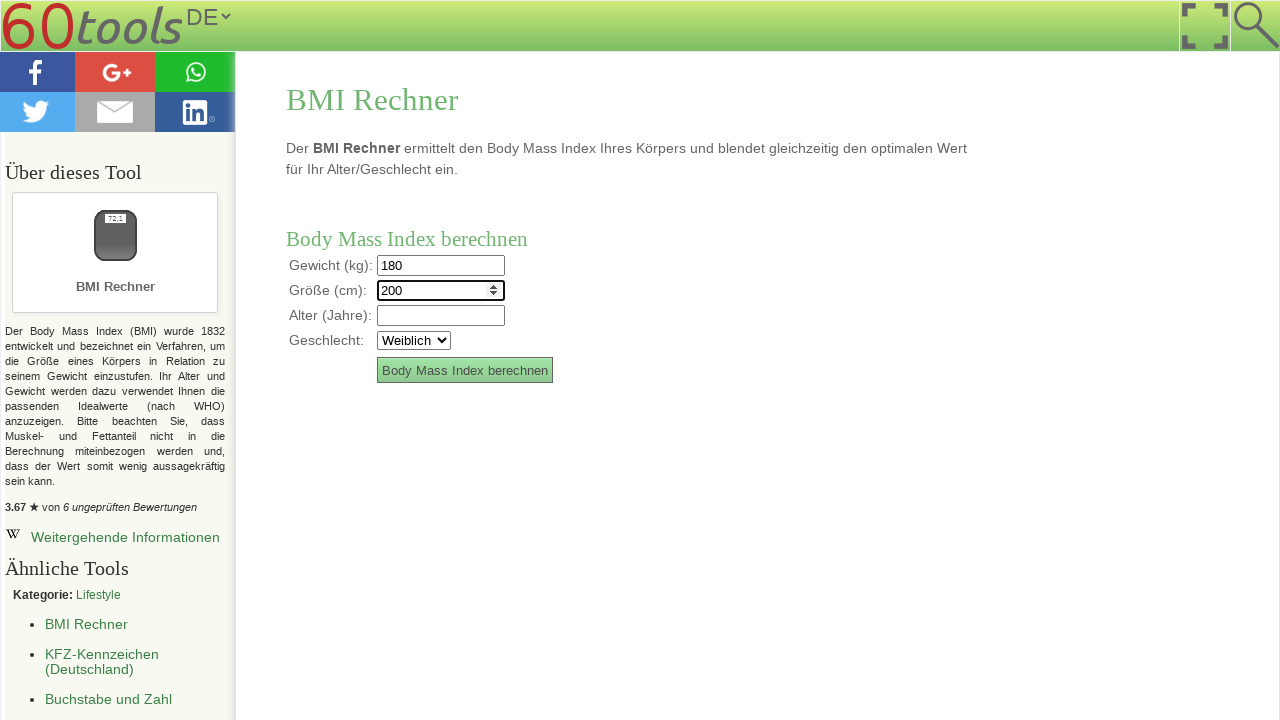

Entered age value of 20 on input[name='age']
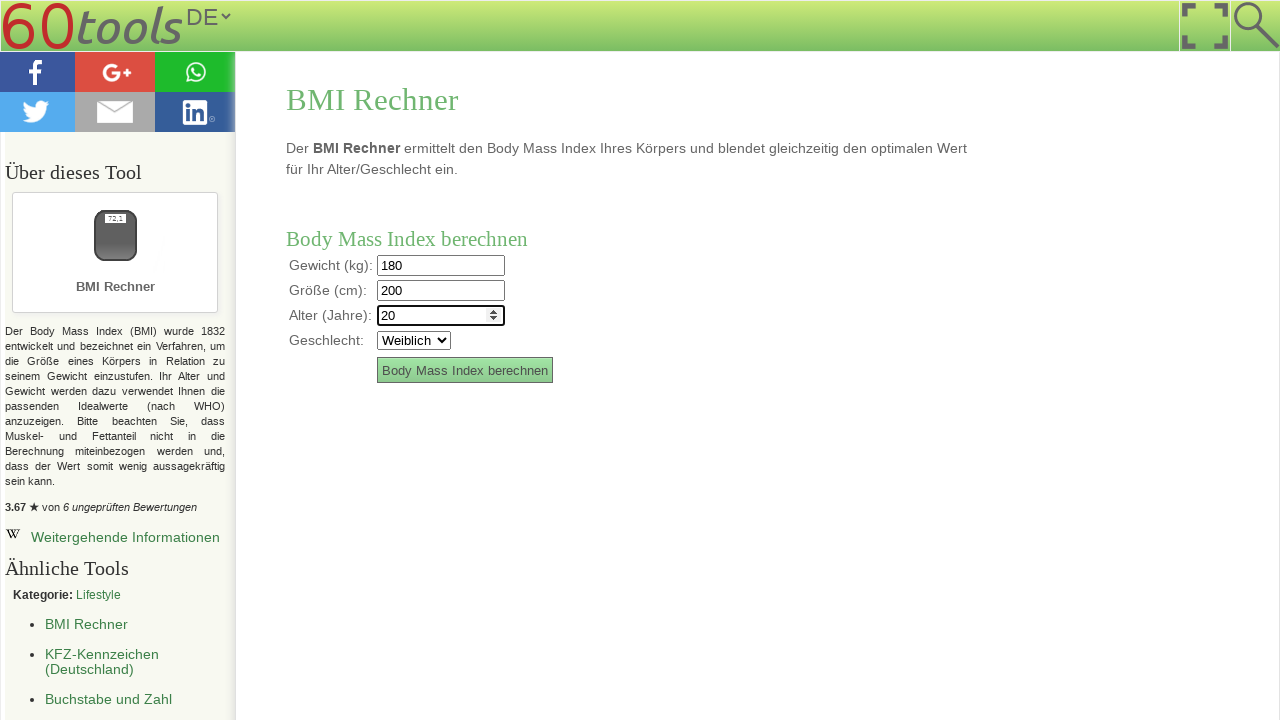

Selected male gender (Männlich) on select[name='sex']
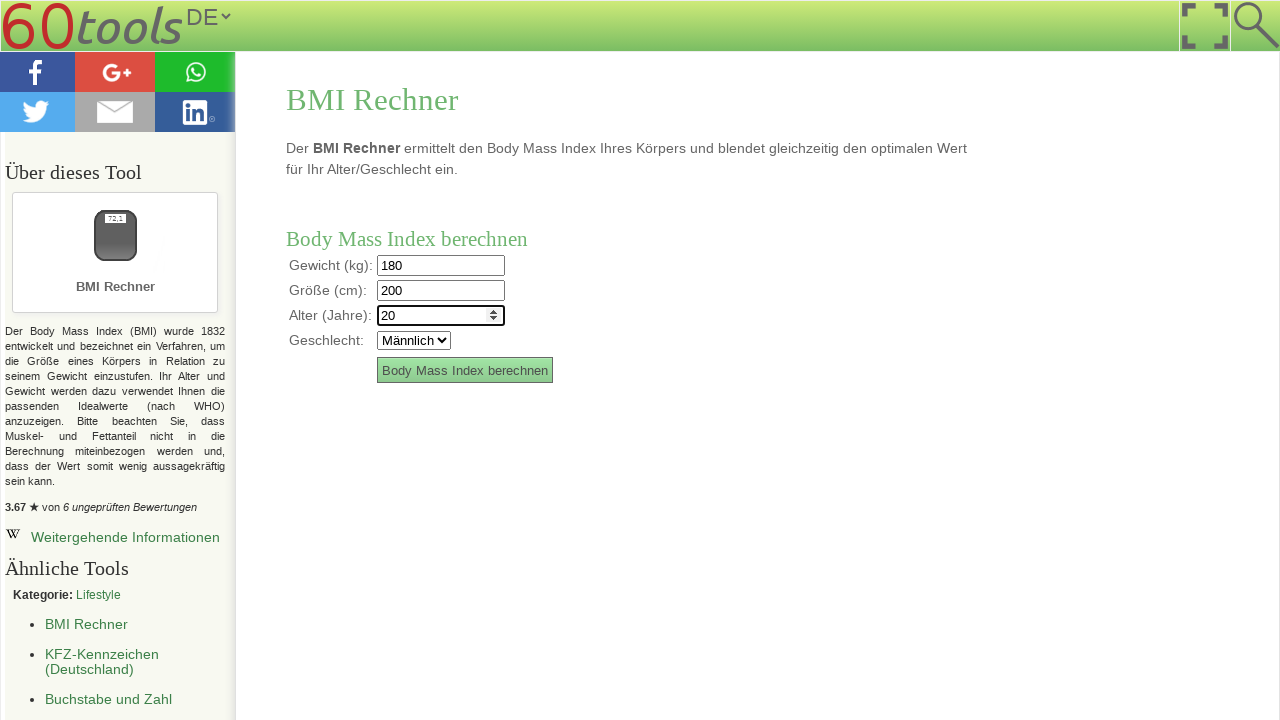

Clicked calculate button to compute BMI at (465, 370) on xpath=//*[@id='toolForm']/table/tbody/tr[5]/td[2]/input[2]
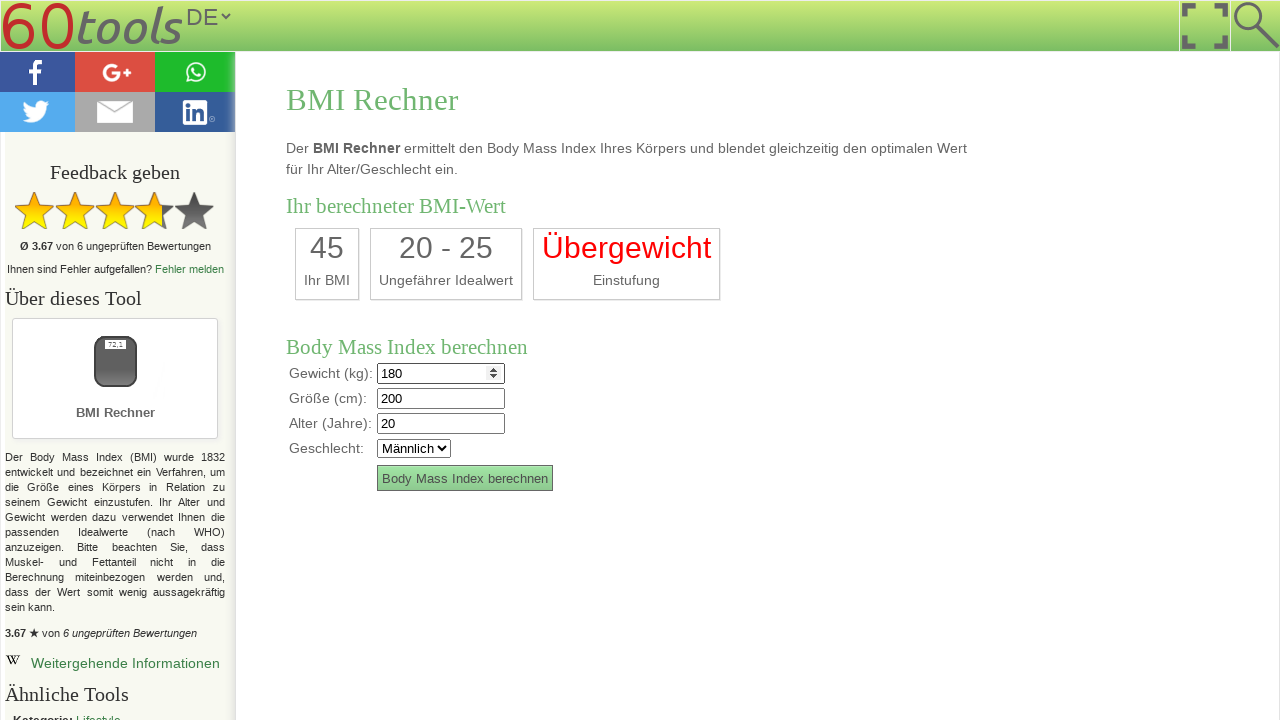

BMI result loaded and displayed
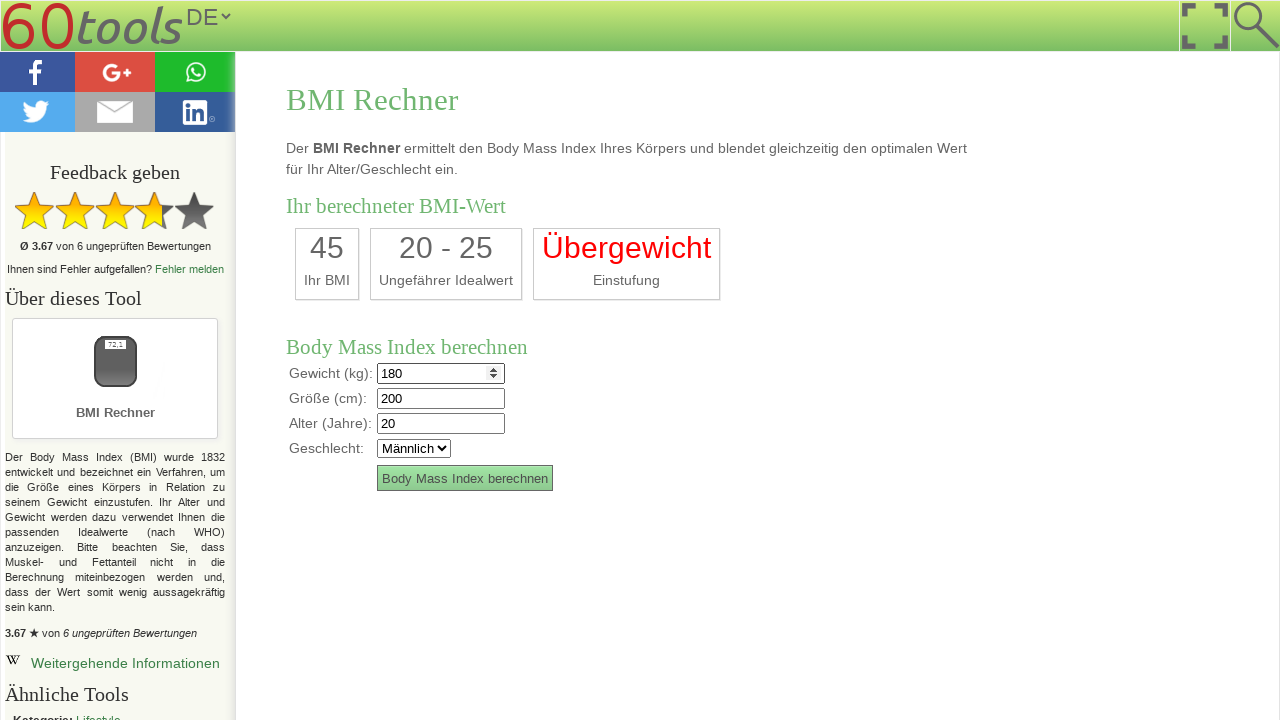

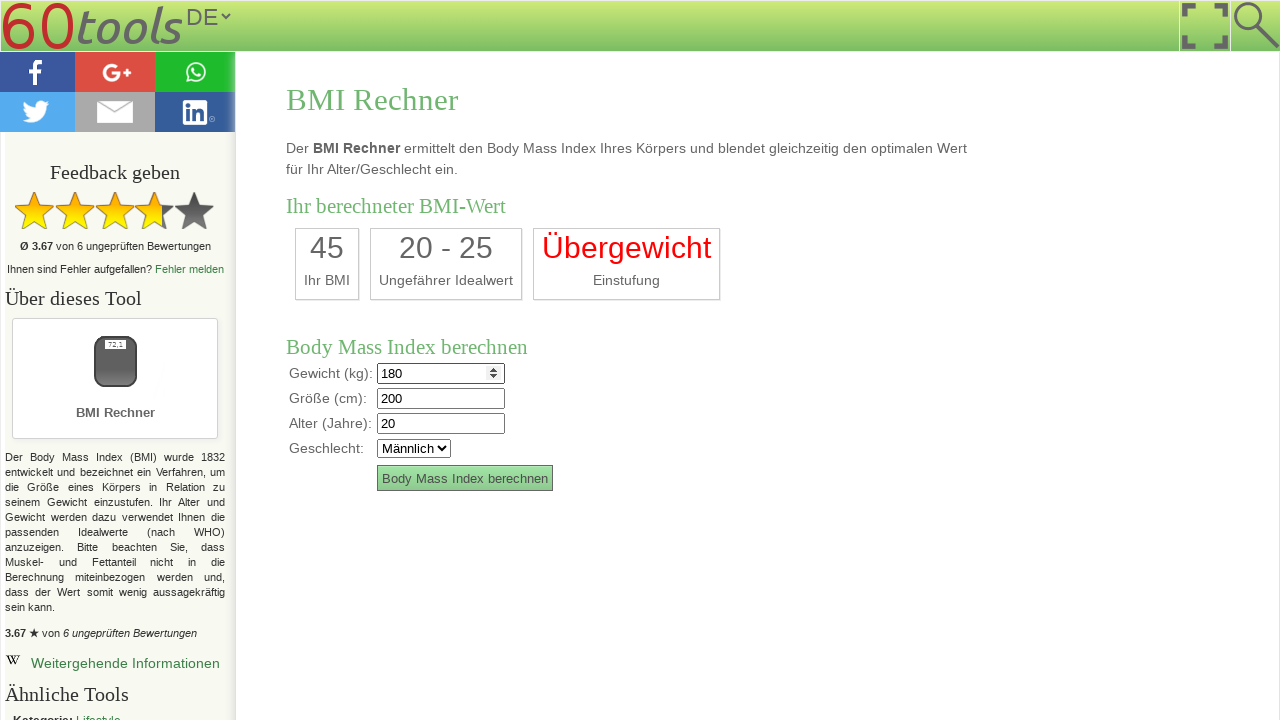